Tests keyboard shortcuts functionality by entering text in first text area, then using Ctrl+A to select all, Ctrl+C to copy, and Ctrl+V to paste into second text area

Starting URL: https://text-compare.com/

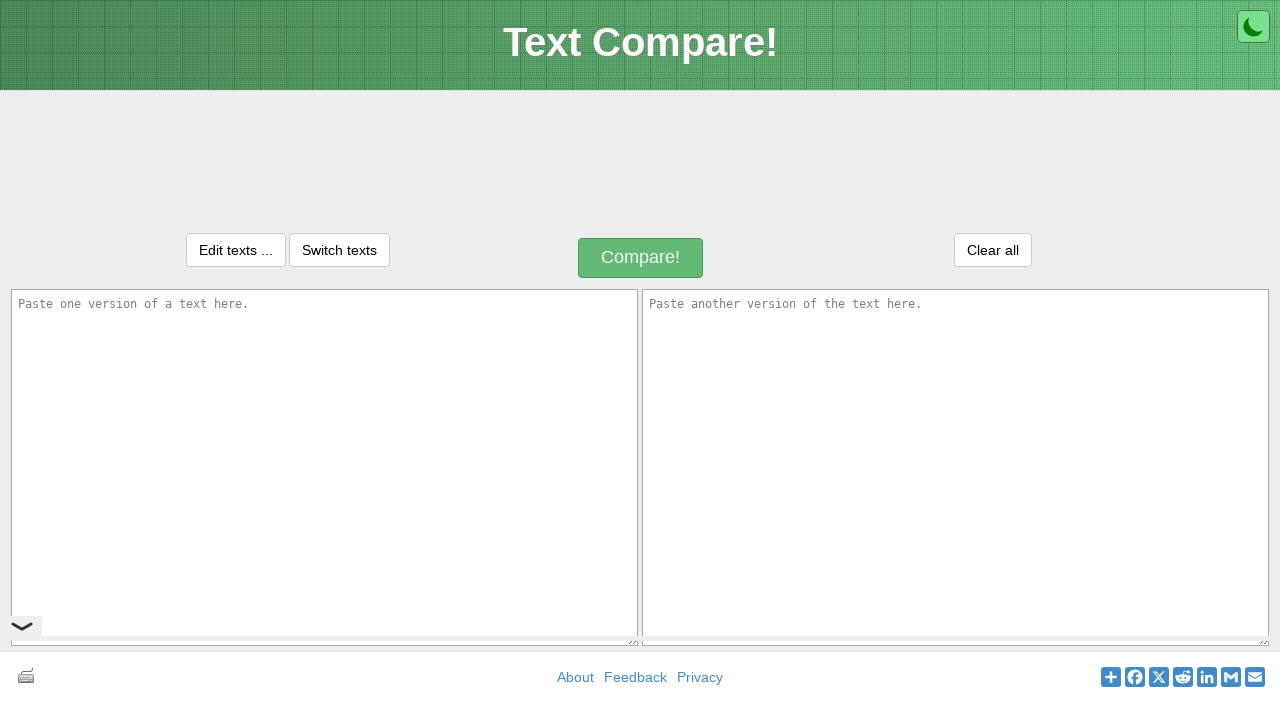

Entered text 'hellooo welcome to selenium' in first text area on #inputText1
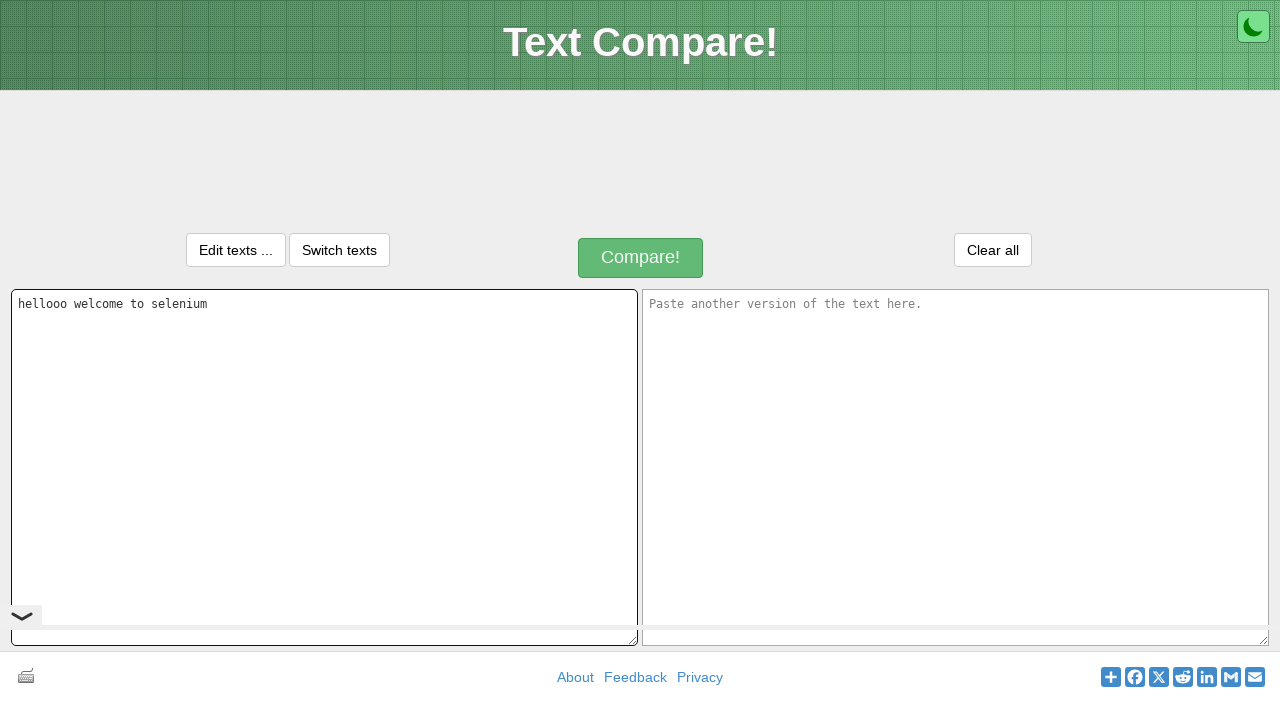

Selected all text in first text area using Ctrl+A on #inputText1
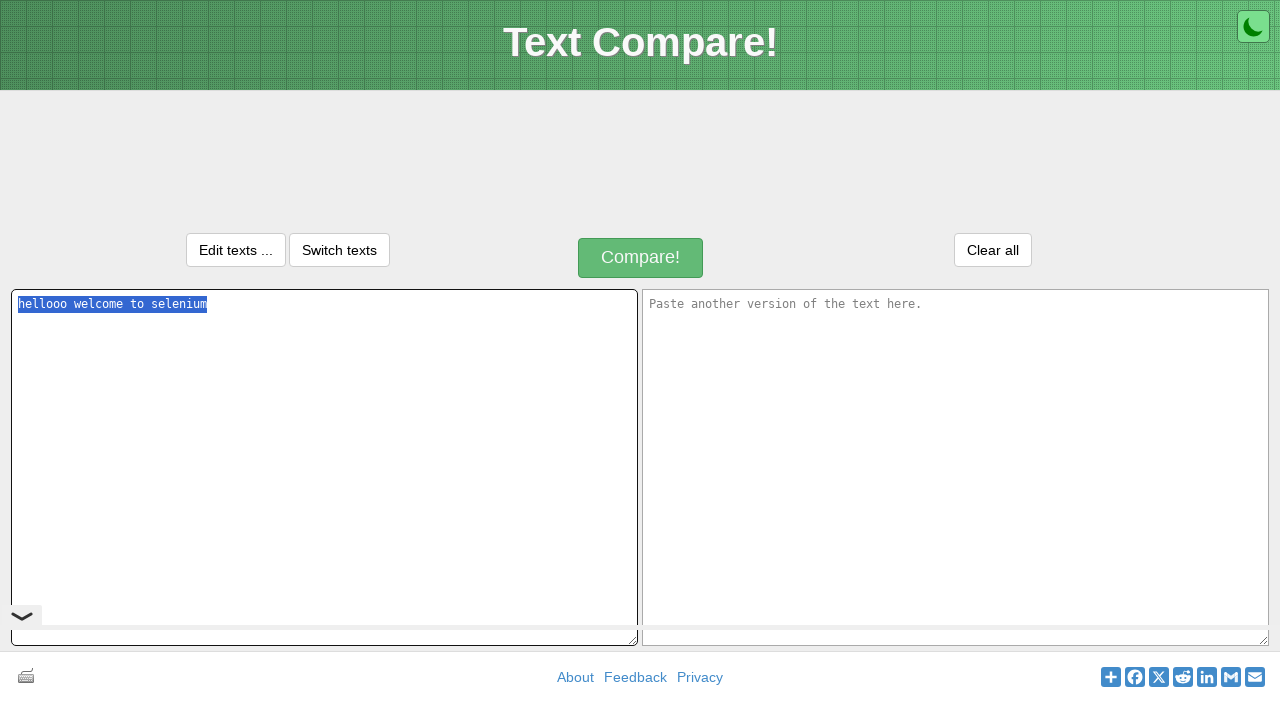

Copied selected text from first text area using Ctrl+C on #inputText1
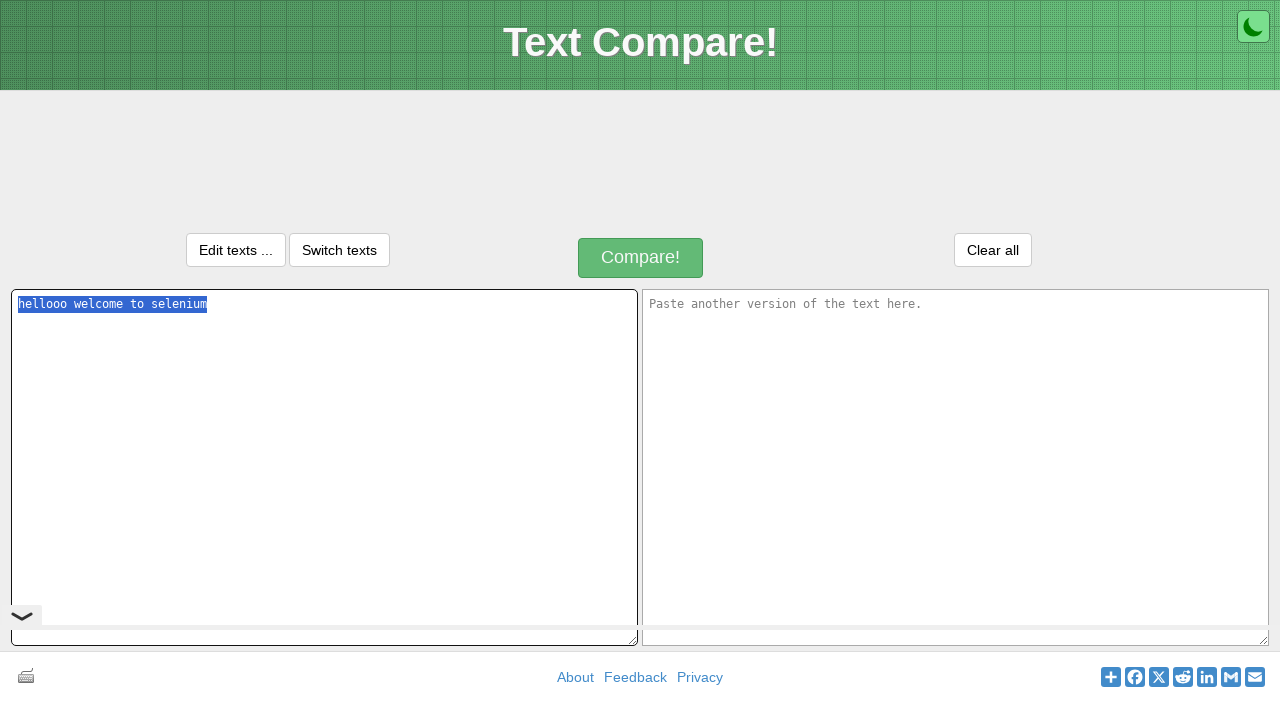

Clicked on second text area at (956, 467) on #inputText2
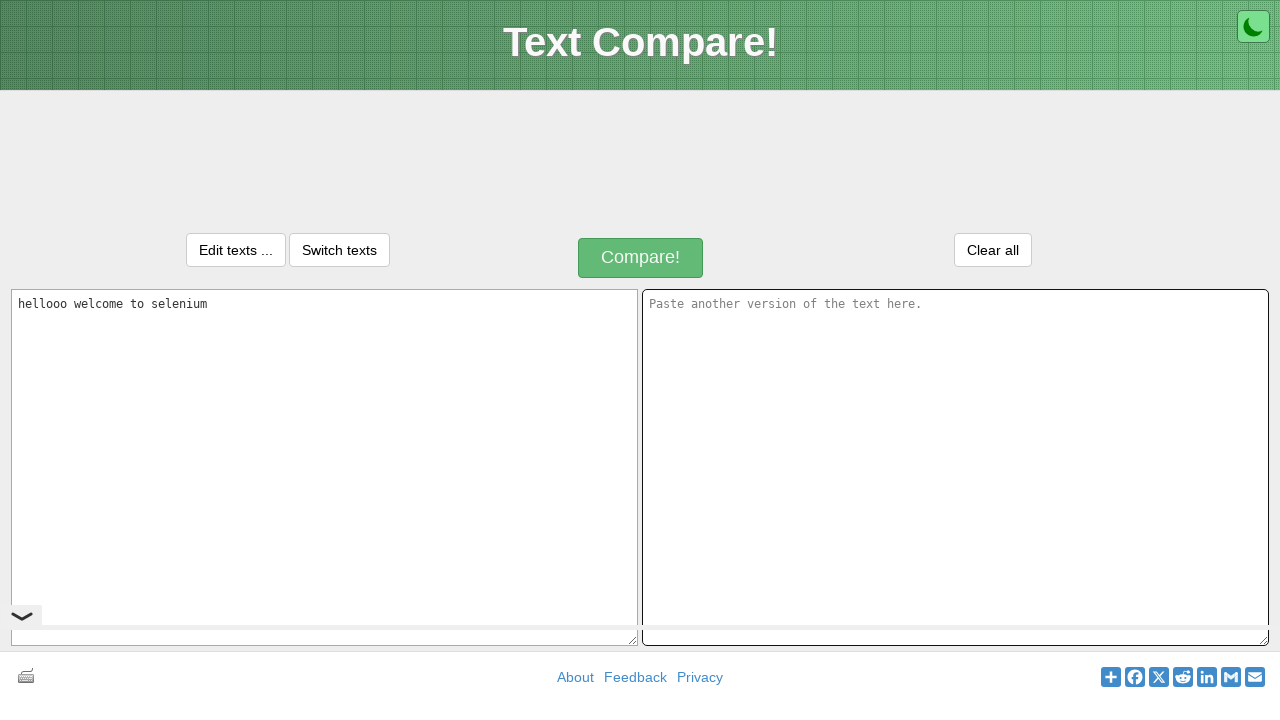

Pasted copied text into second text area using Ctrl+V on #inputText2
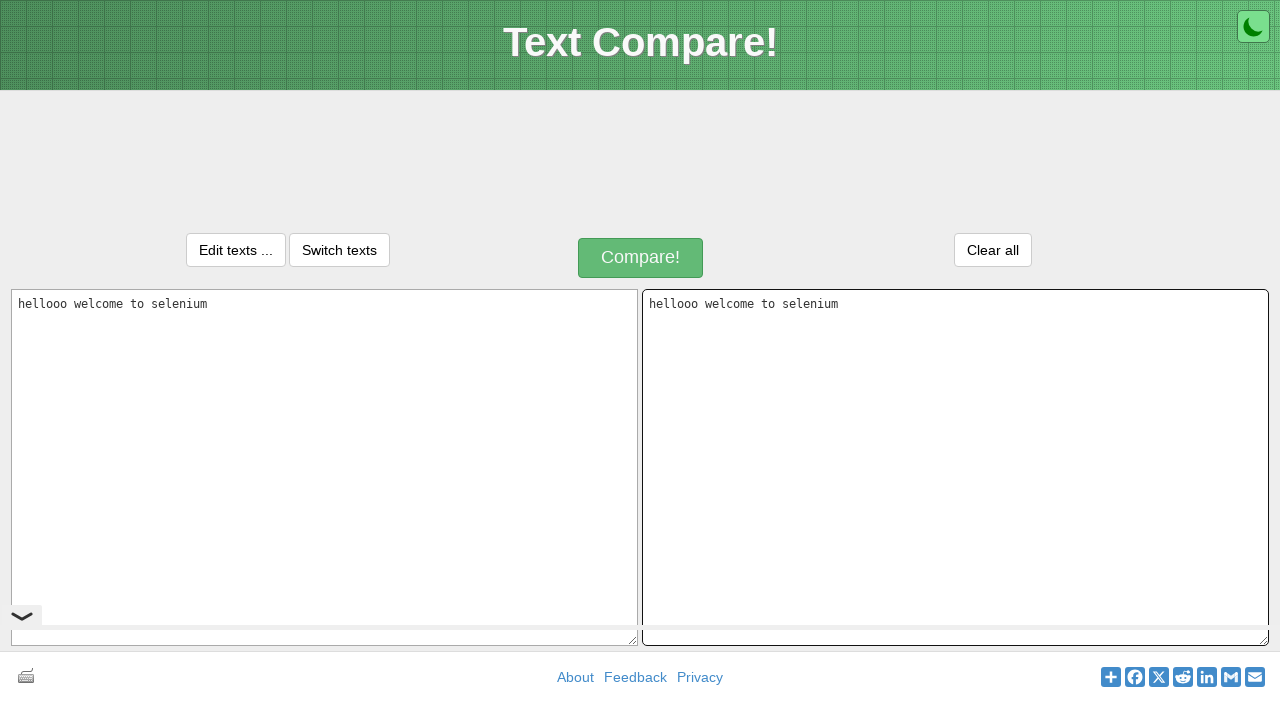

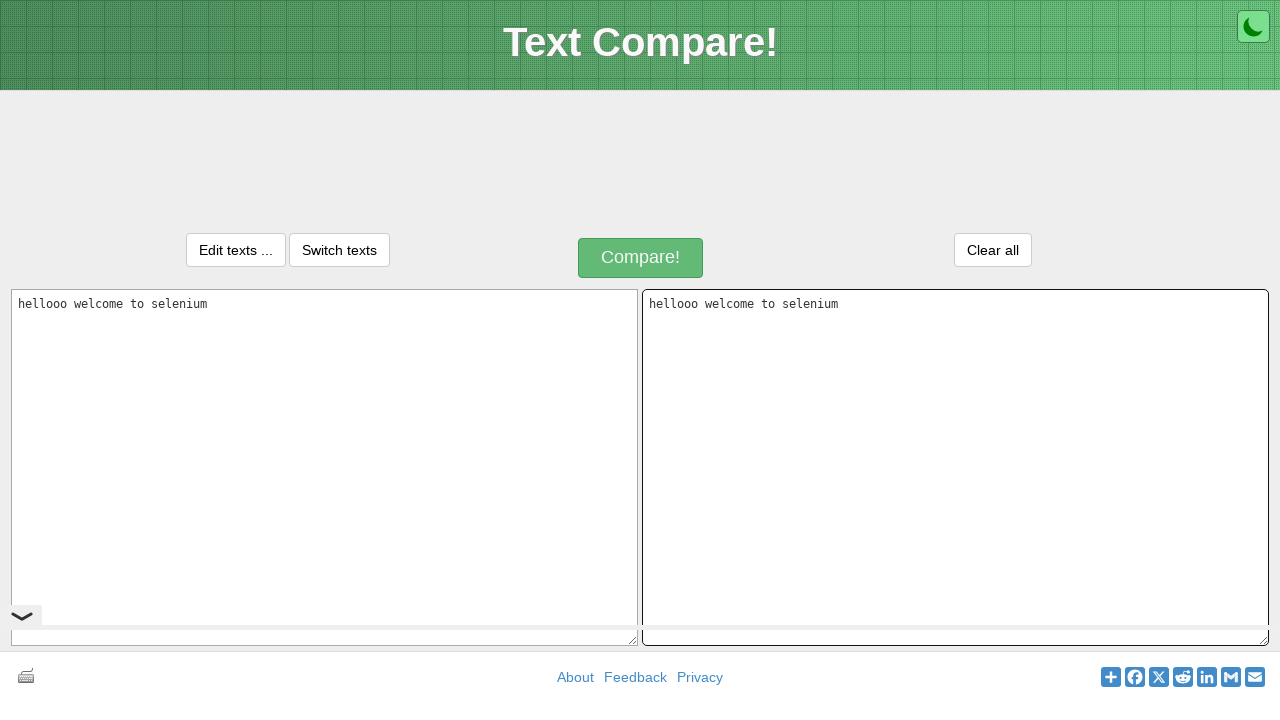